Tests automation practice page by clicking multiple checkboxes, entering a name in the input field, and clicking a confirm button

Starting URL: https://rahulshettyacademy.com/AutomationPractice/

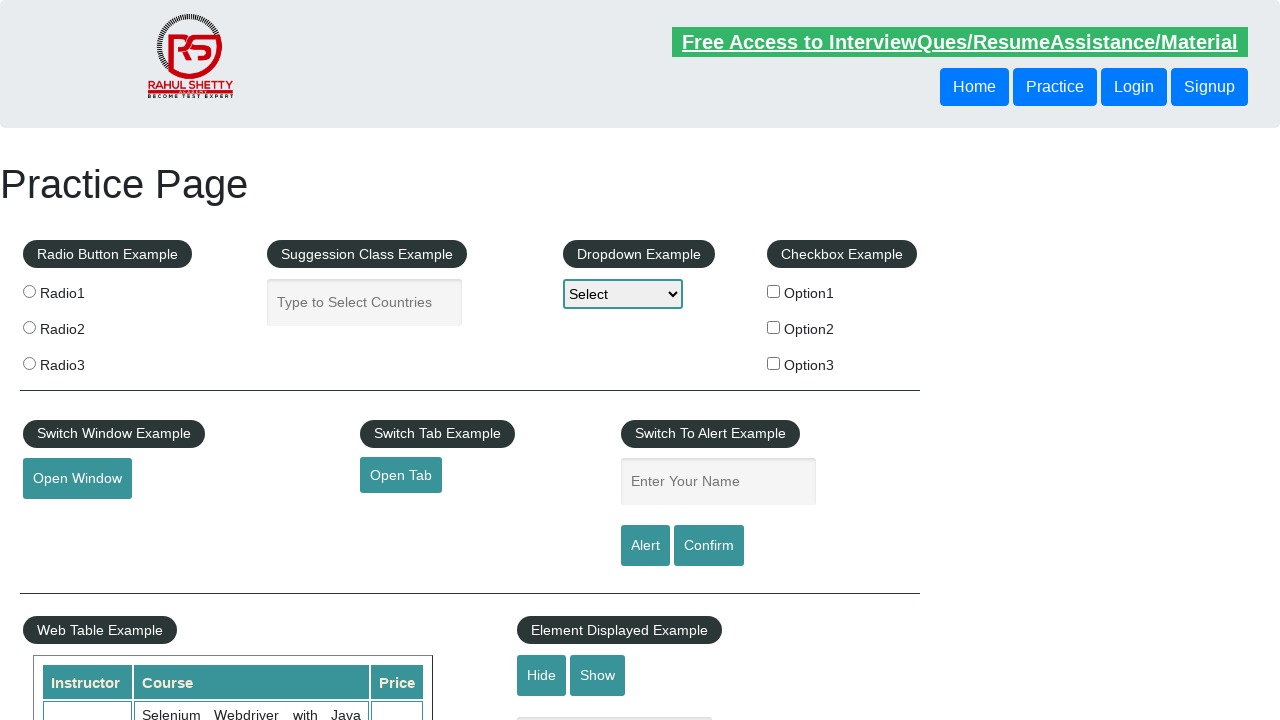

Clicked the first checkbox at (774, 291) on input[type='checkbox']
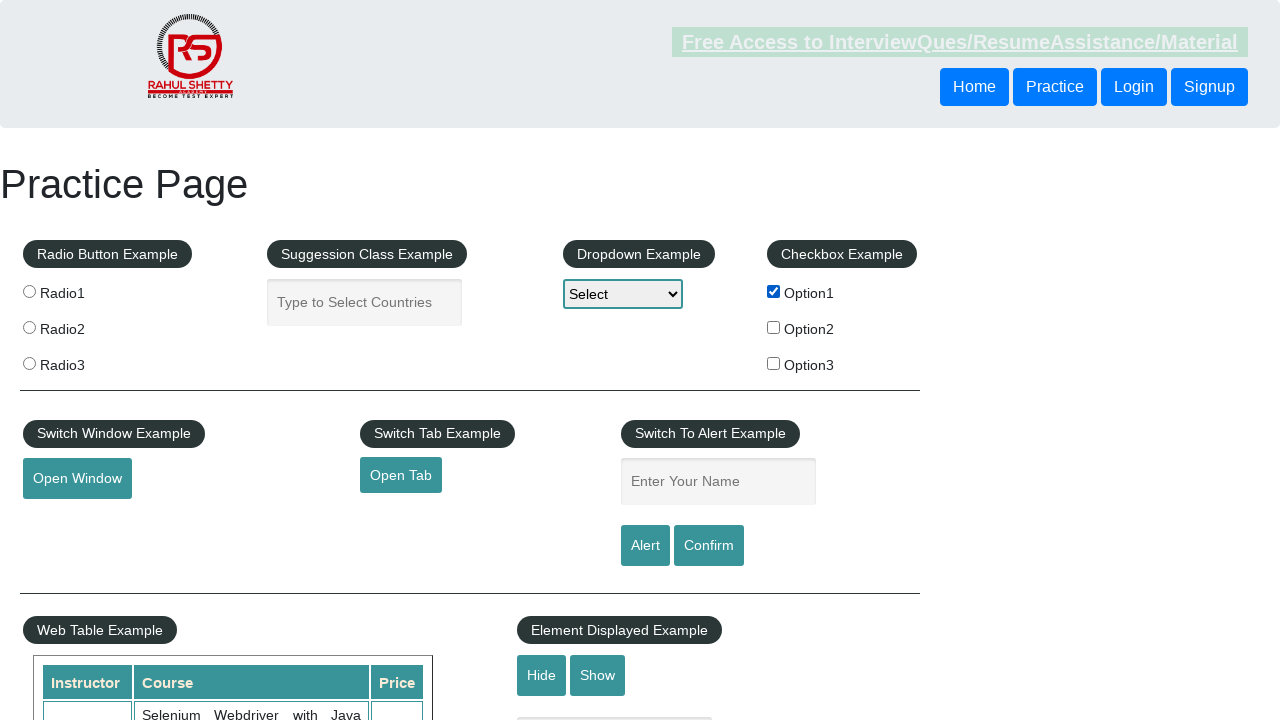

Clicked checkbox option 2 at (774, 327) on #checkBoxOption2
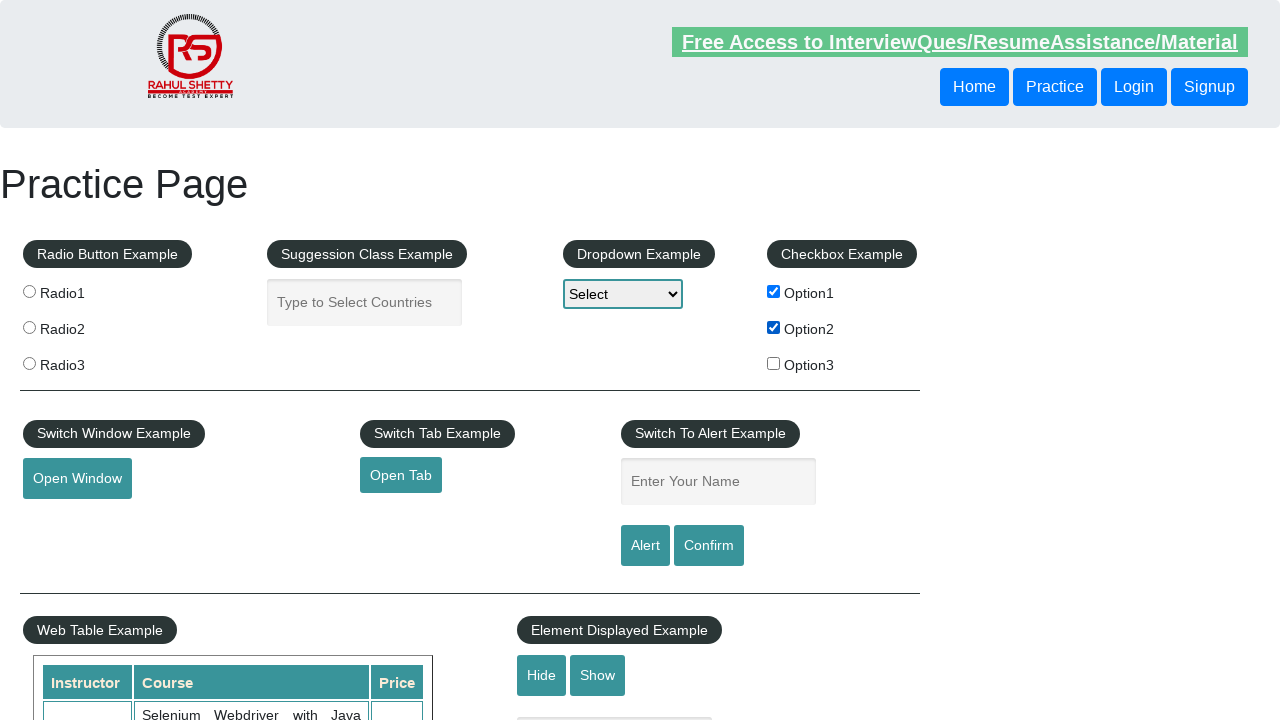

Clicked checkbox option 3 at (774, 363) on #checkBoxOption3
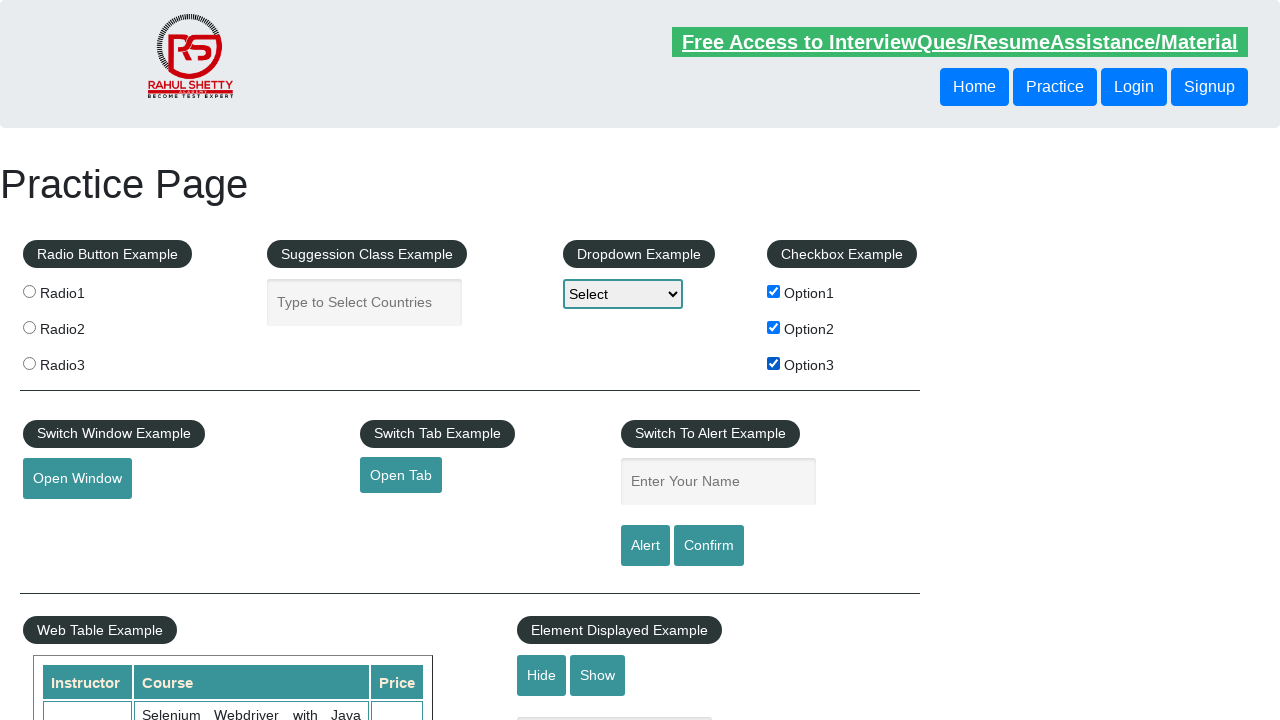

Entered 'Sai Kumar' in the name input field on input[placeholder='Enter Your Name']
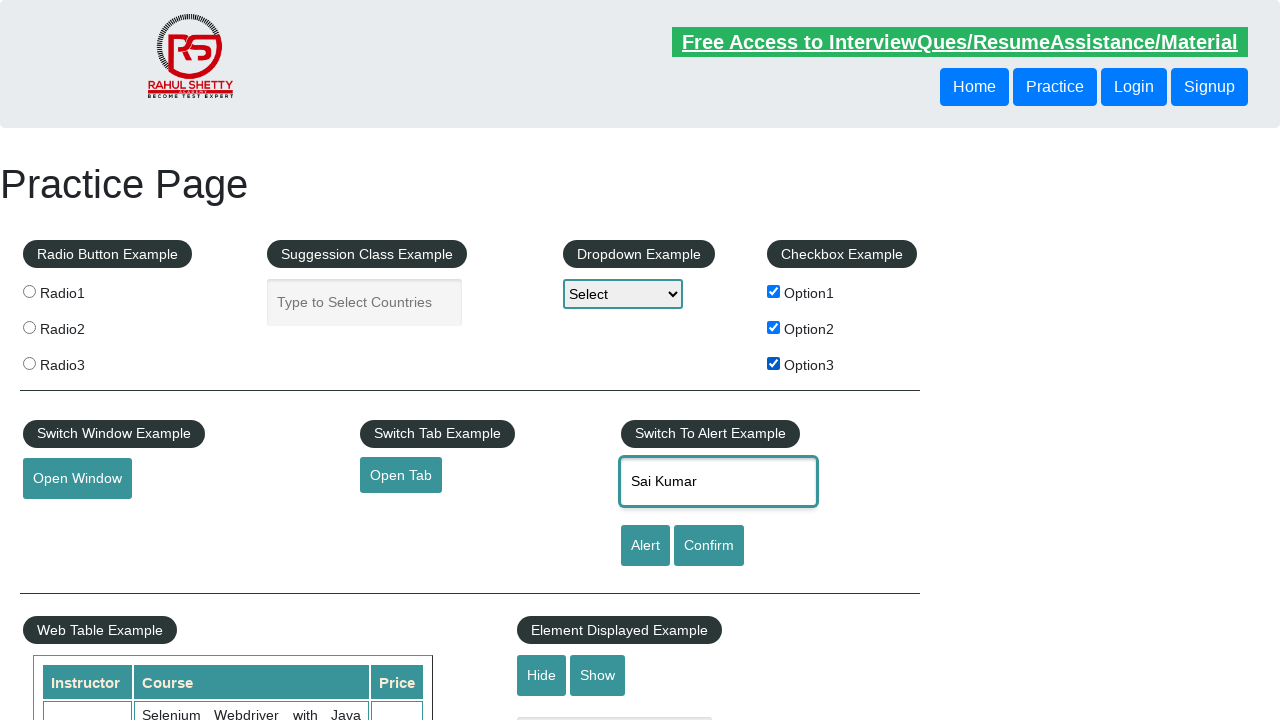

Clicked the confirm button at (709, 546) on input[onclick='displayConfirm()']
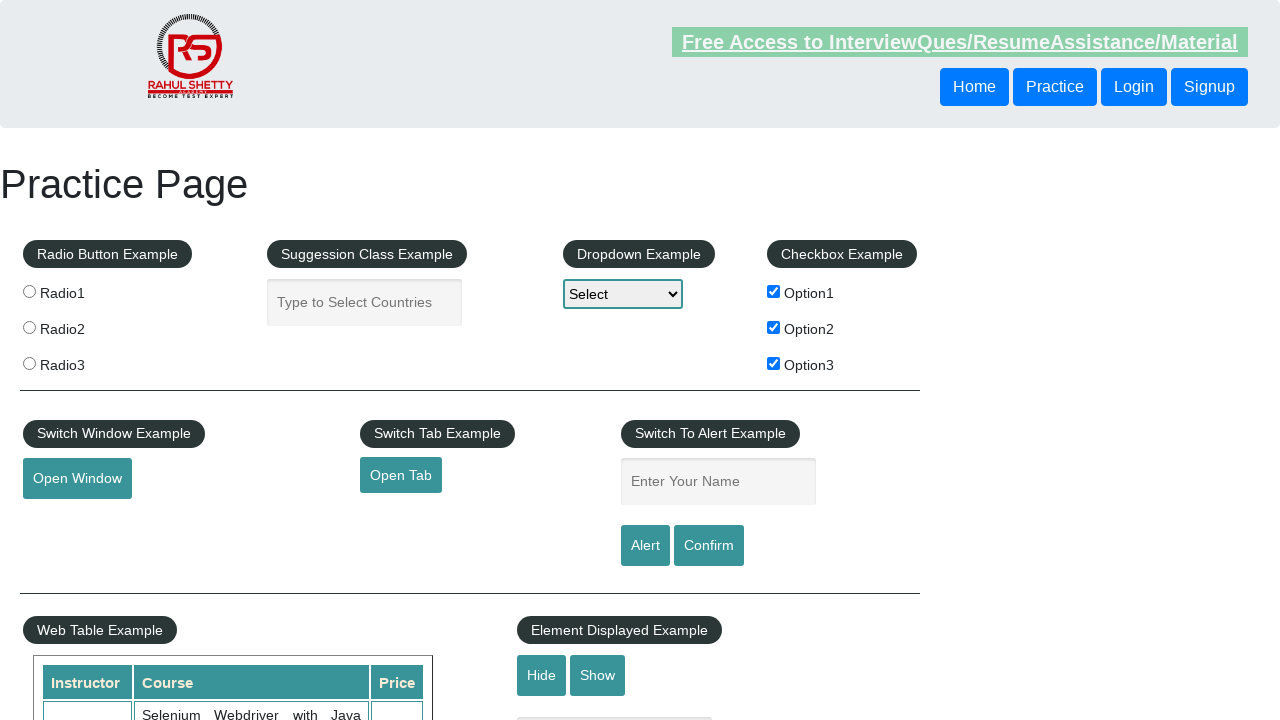

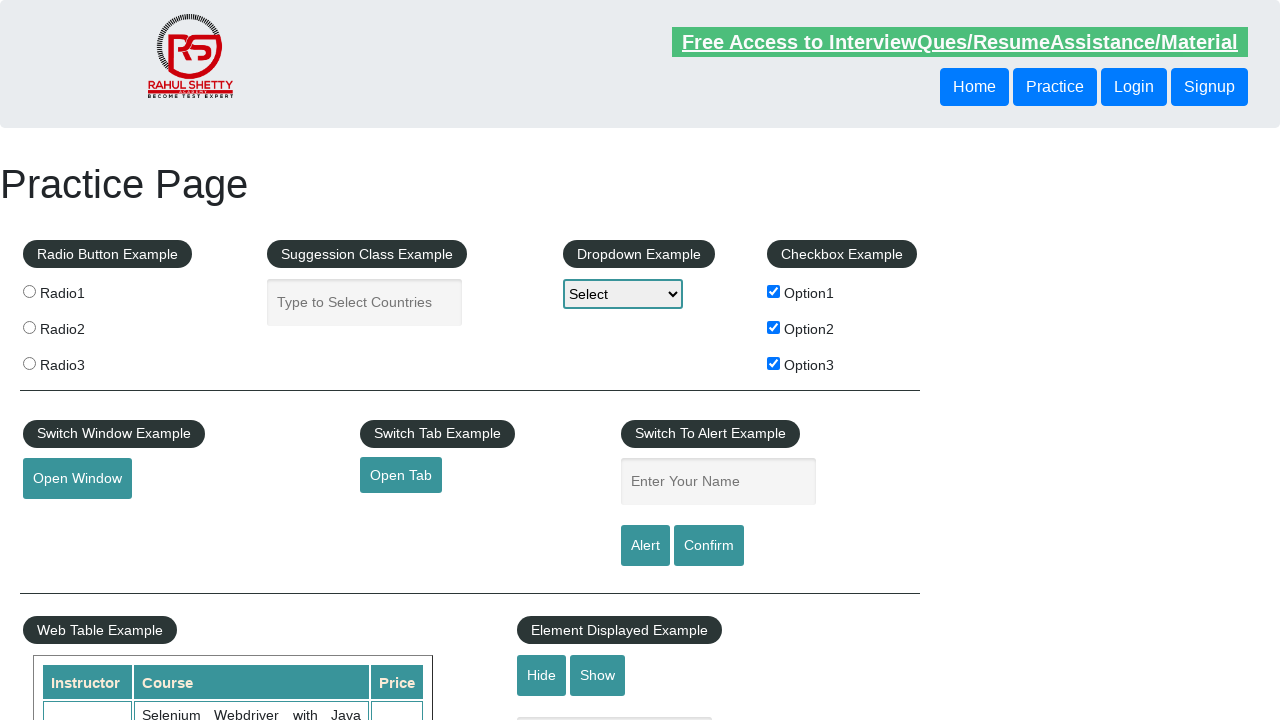